Tests iframe switching functionality by navigating to a frames demo page, switching between two iframes (frame1 and frame2), and reading header content from each frame.

Starting URL: https://demoqa.com/frames

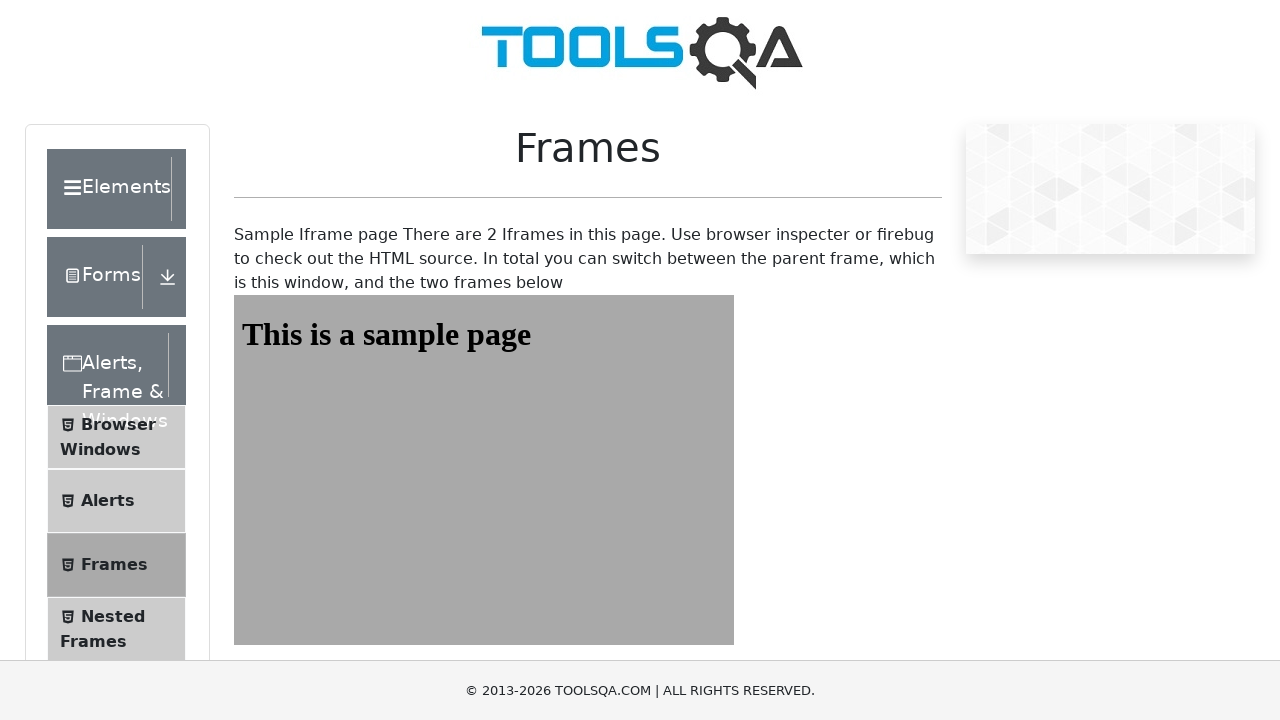

Navigated to frames demo page at https://demoqa.com/frames
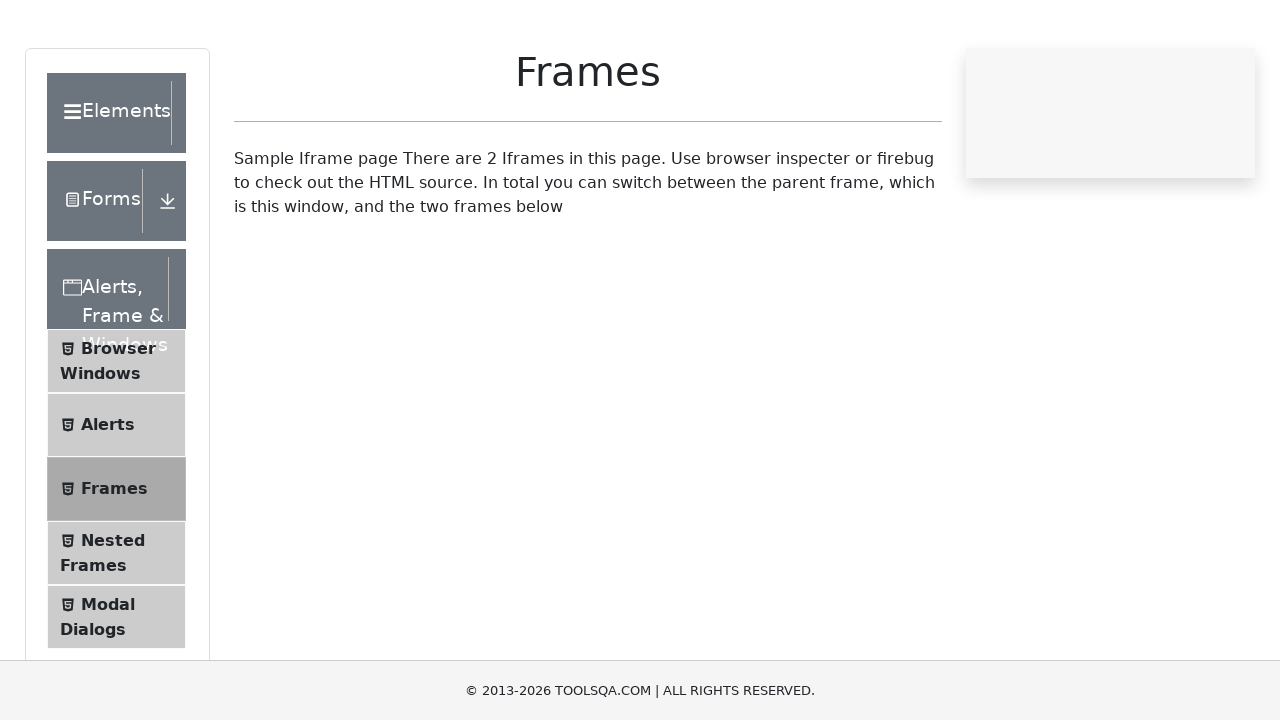

Located frame1 element
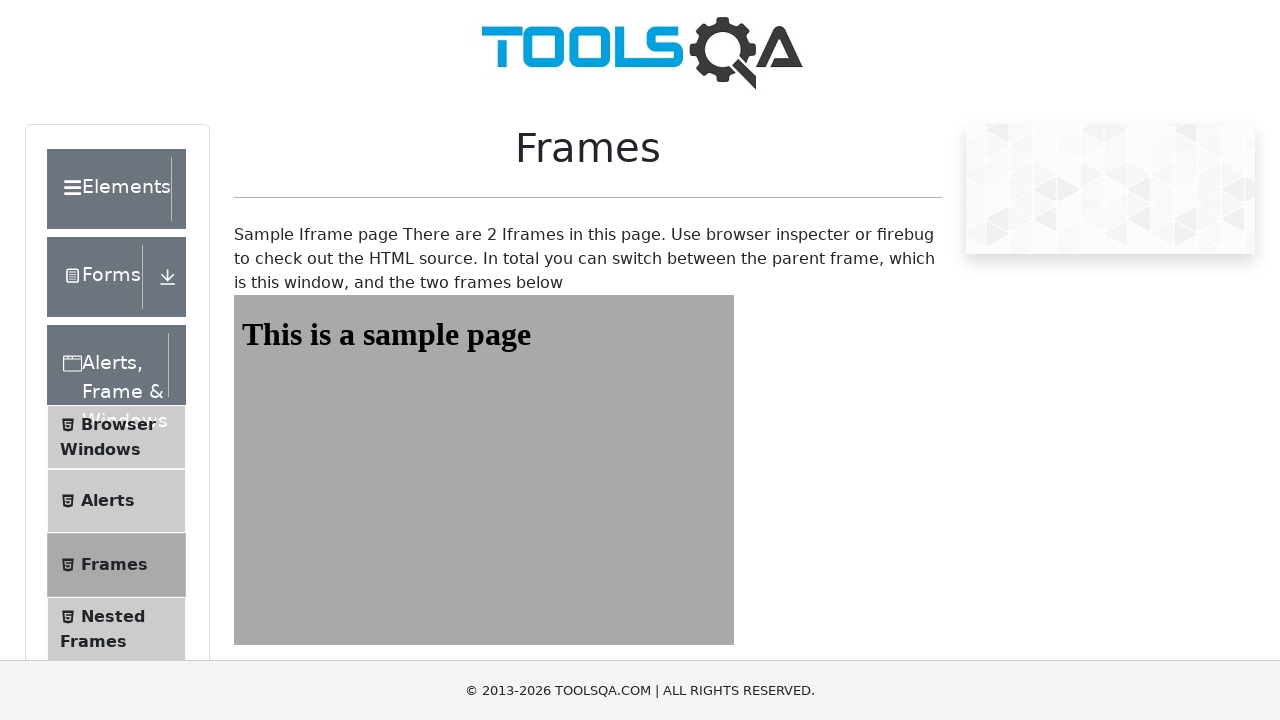

Waited for h1 header in frame1 to load
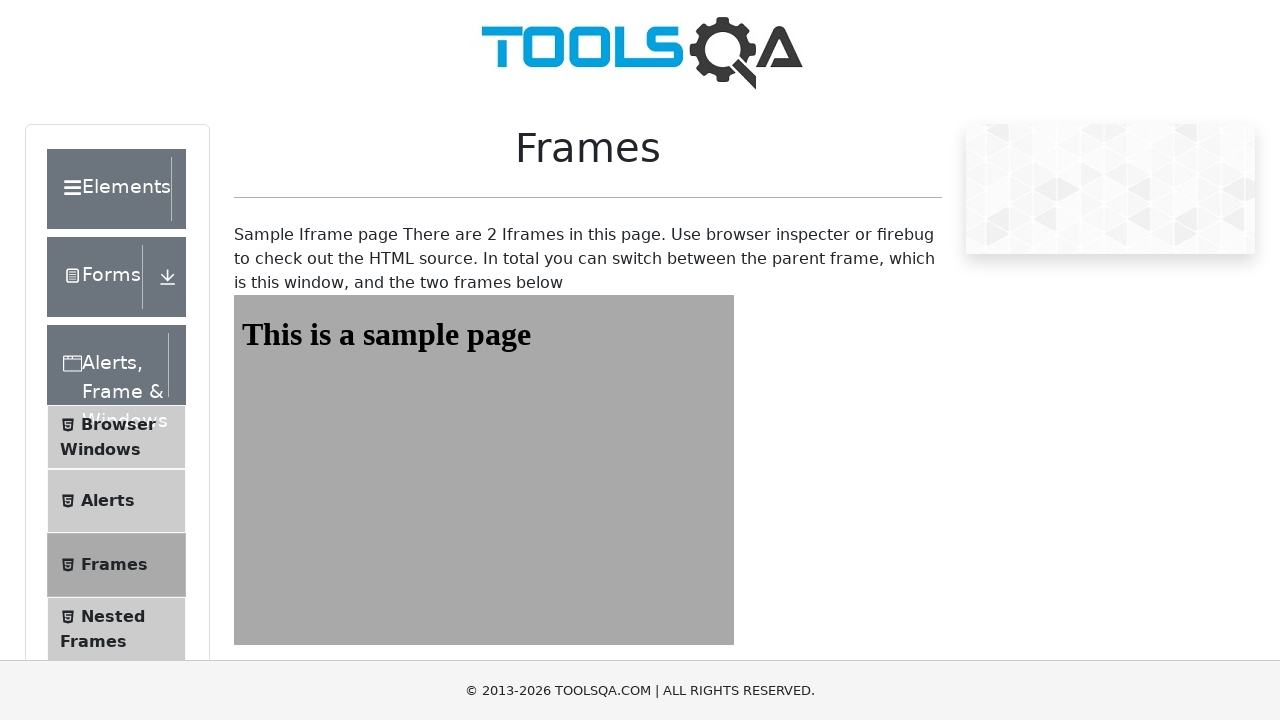

Retrieved header text from frame1: This is a sample page
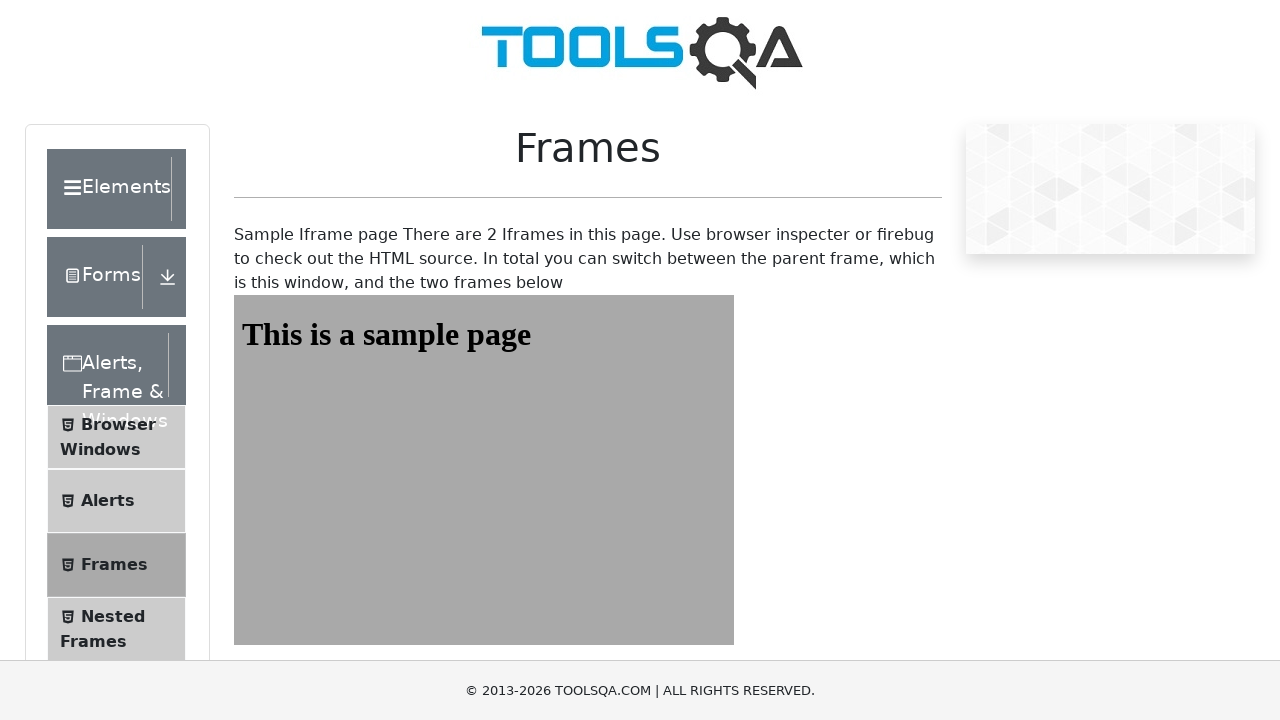

Located frame2 element
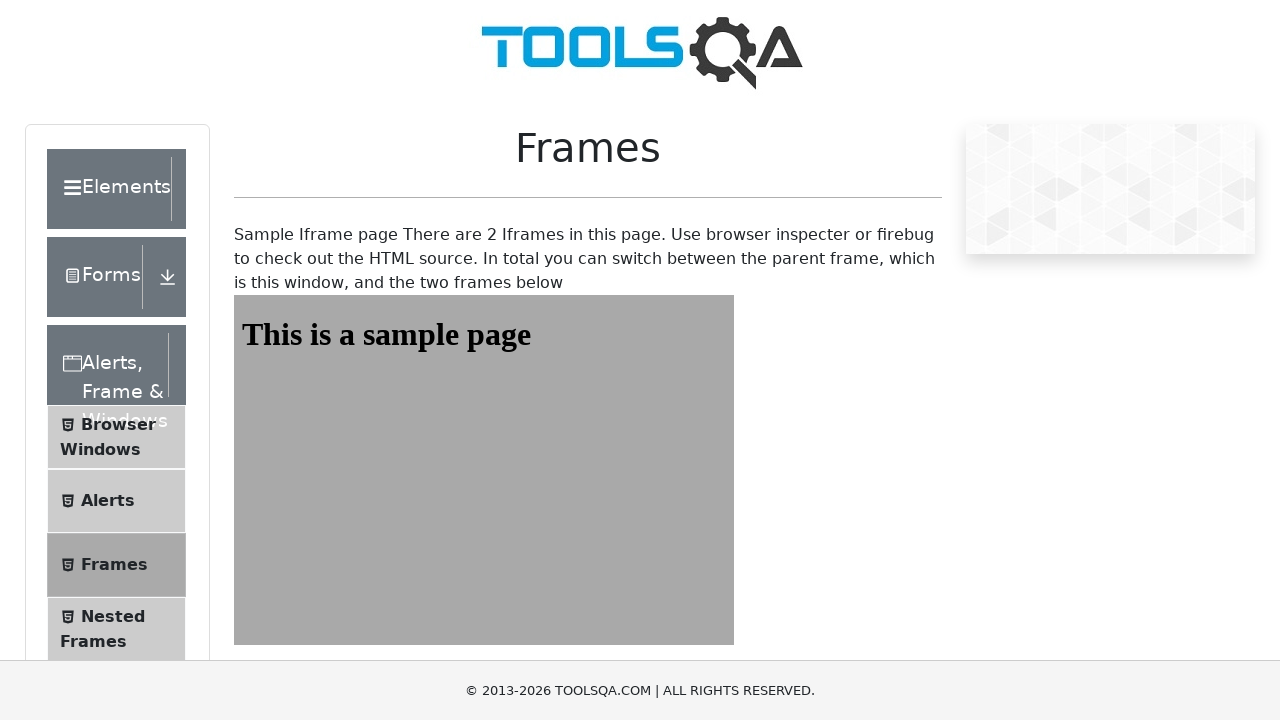

Waited for h1 header in frame2 to load
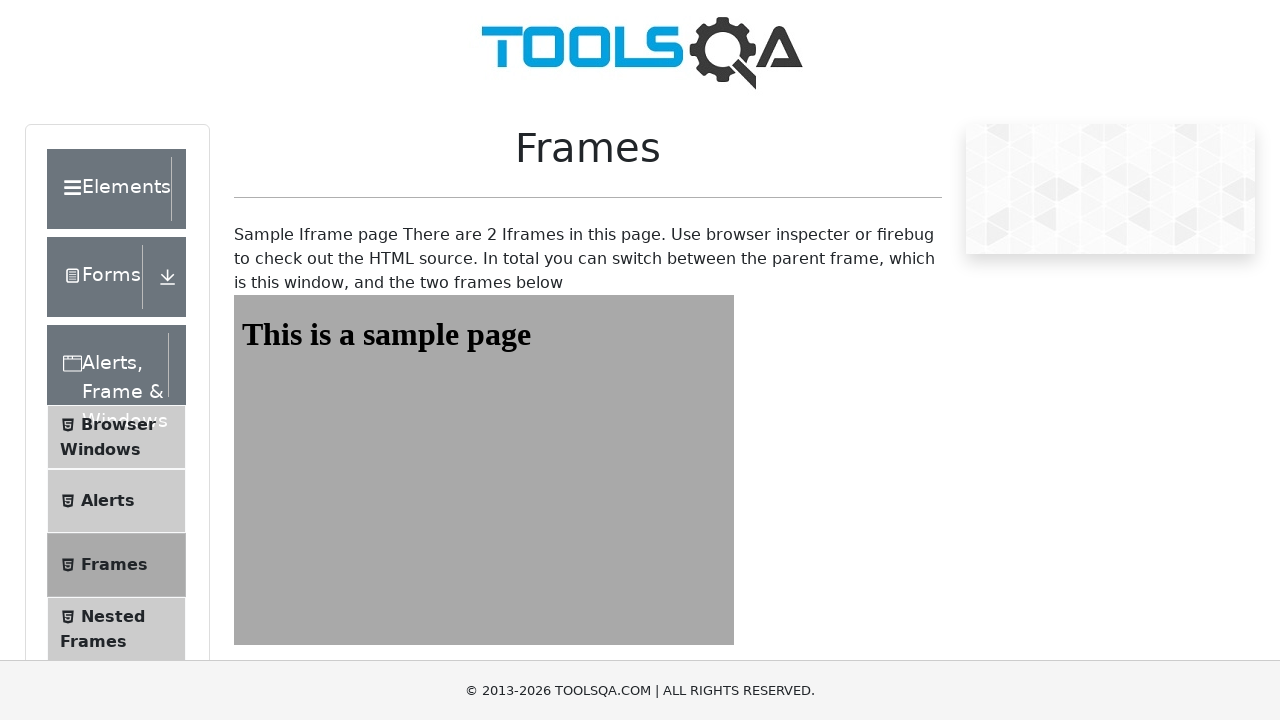

Retrieved header text from frame2: This is a sample page
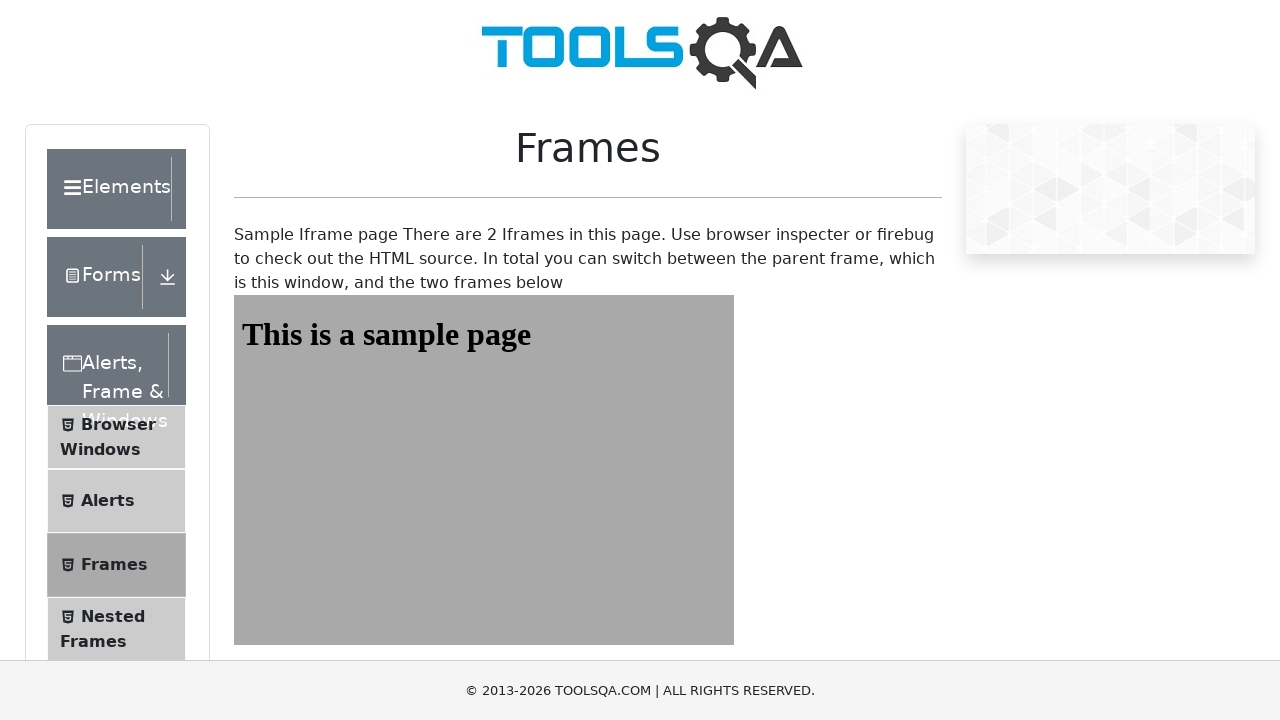

Verified frame1 header is present
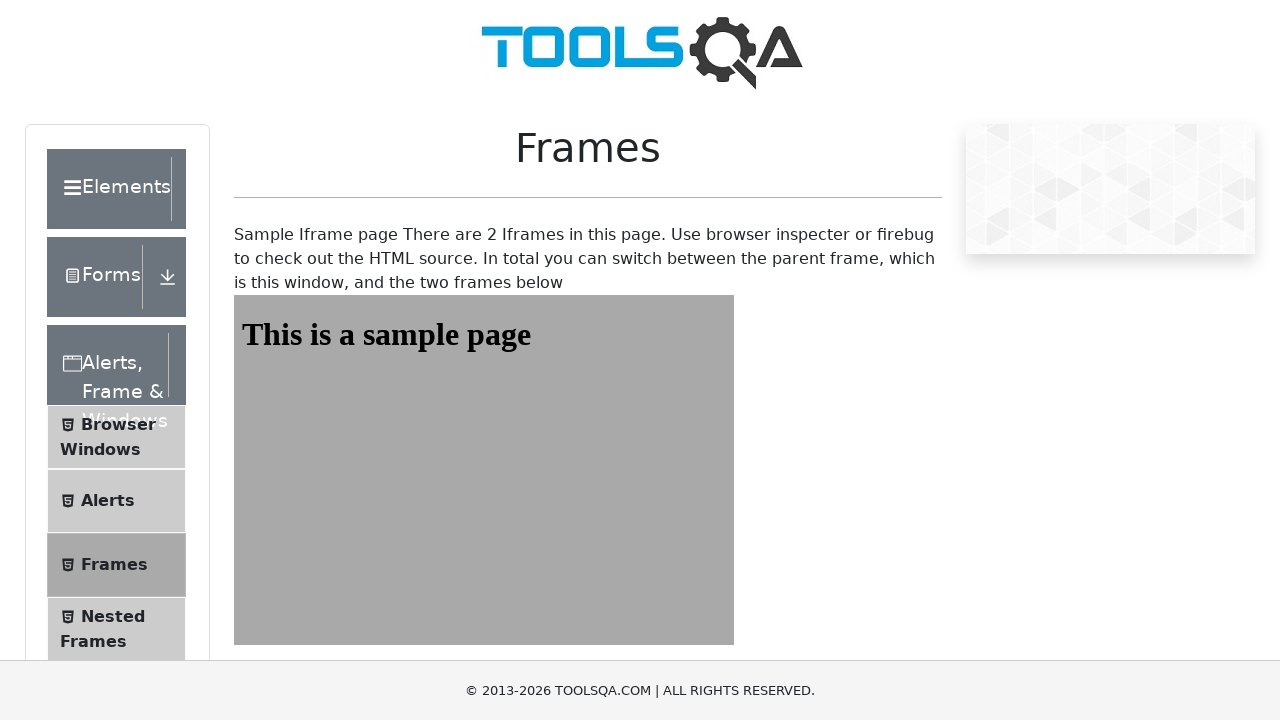

Verified frame2 header is present
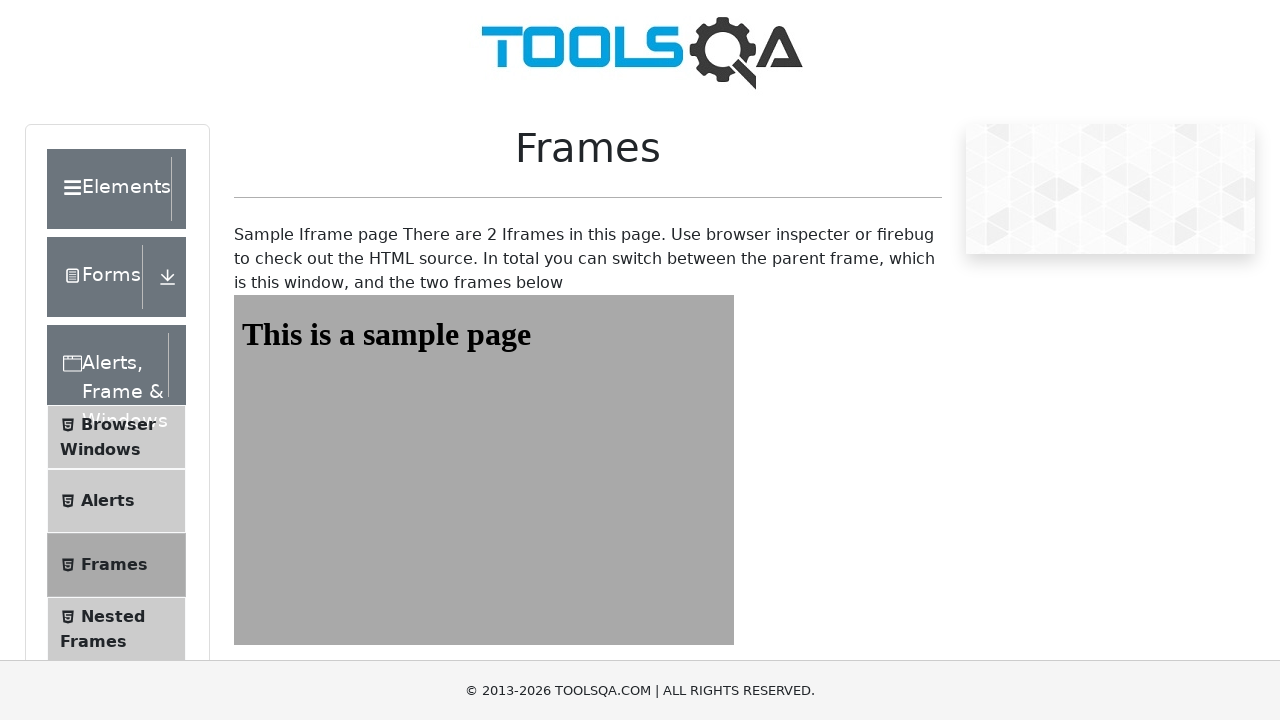

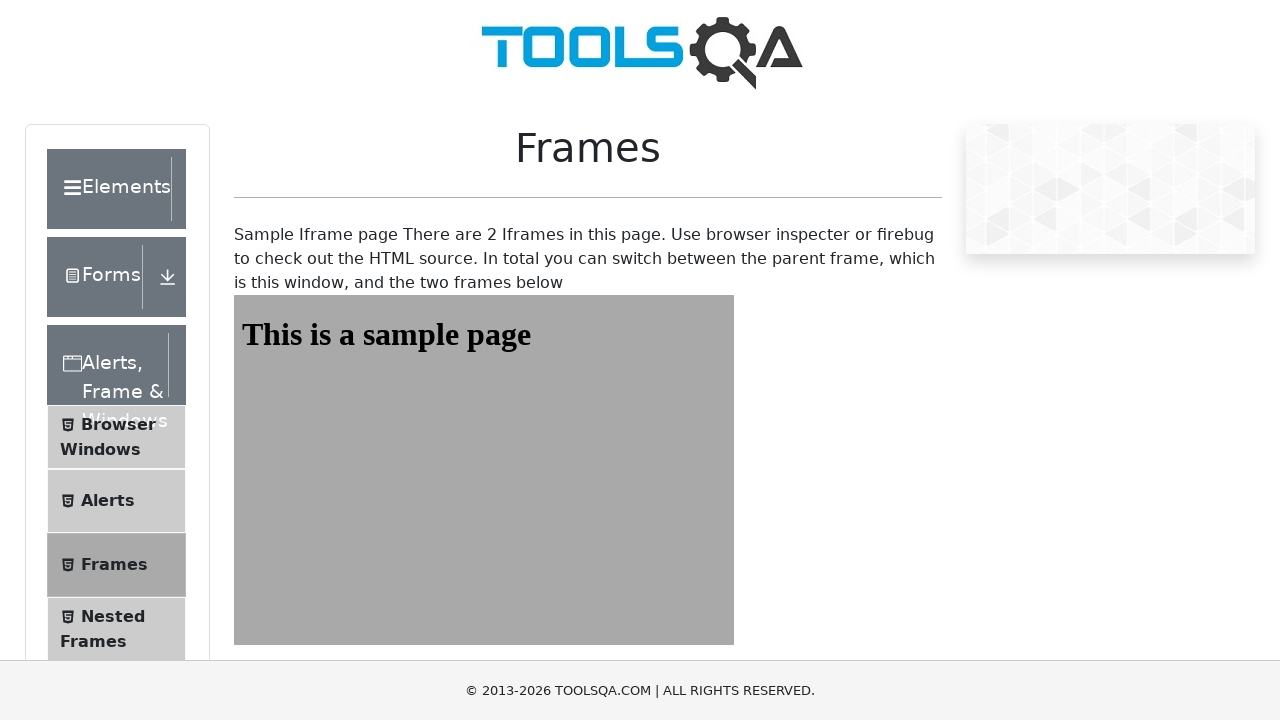